Tests dynamic checkbox visibility and interaction by toggling its visibility and selecting it when it becomes clickable

Starting URL: https://www.training-support.net/webelements/dynamic-controls

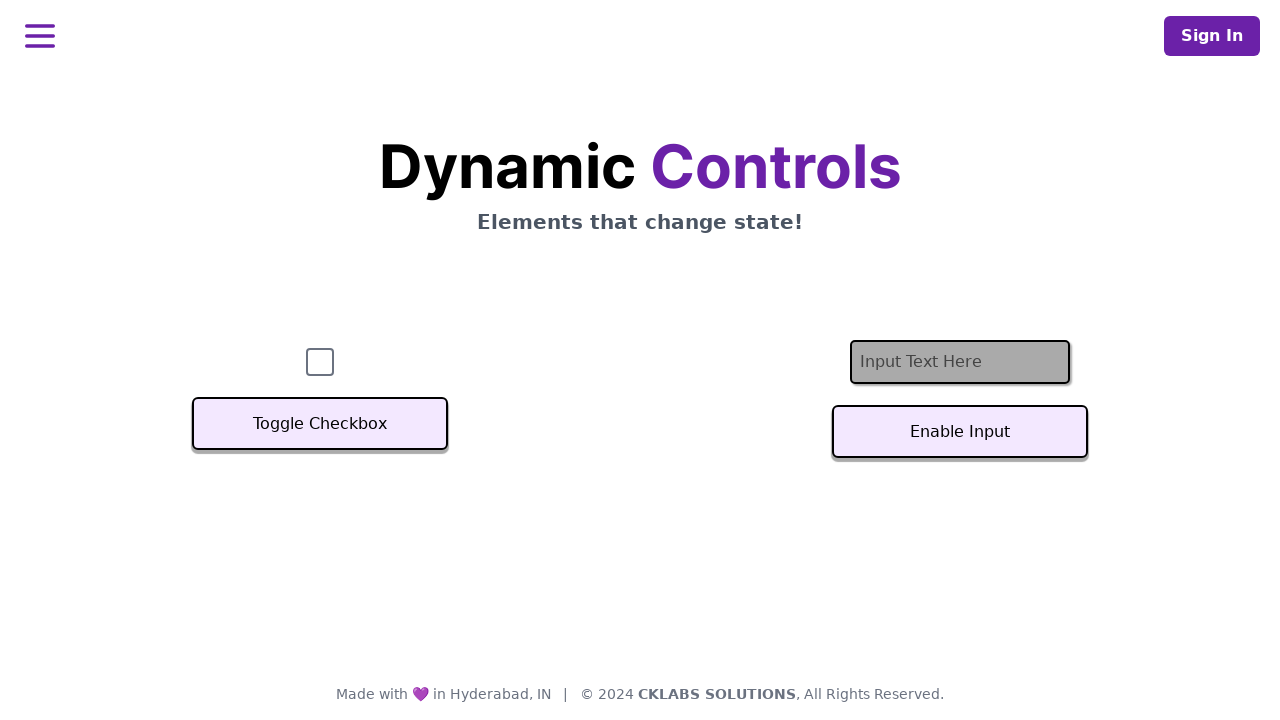

Located checkbox element with ID 'checkbox'
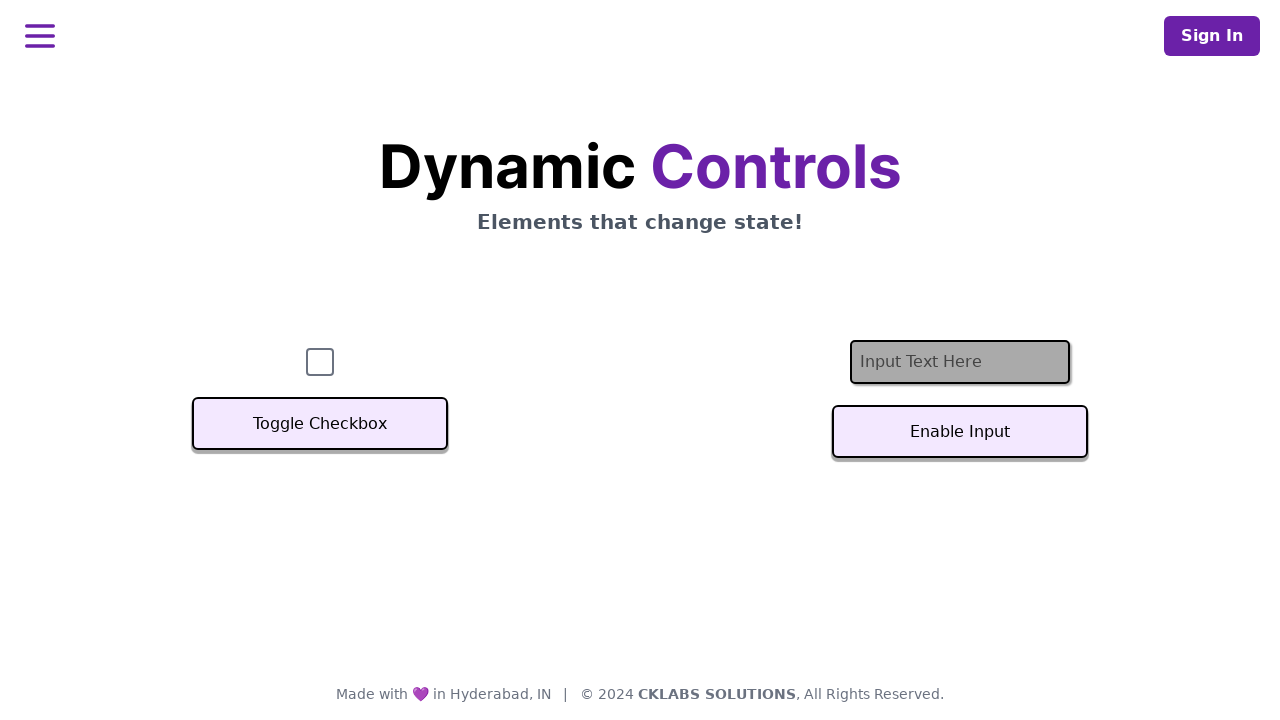

Clicked 'Toggle Checkbox' button to hide the checkbox at (320, 424) on button:has-text('Toggle Checkbox')
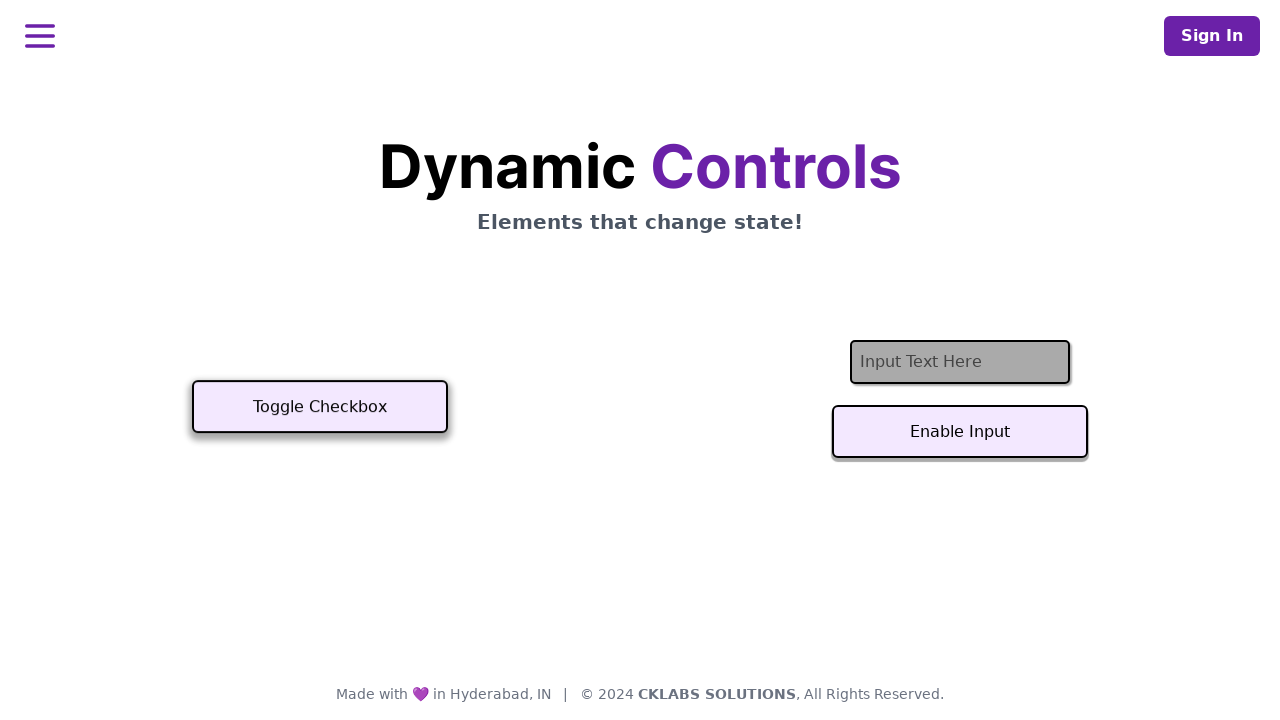

Checkbox became hidden
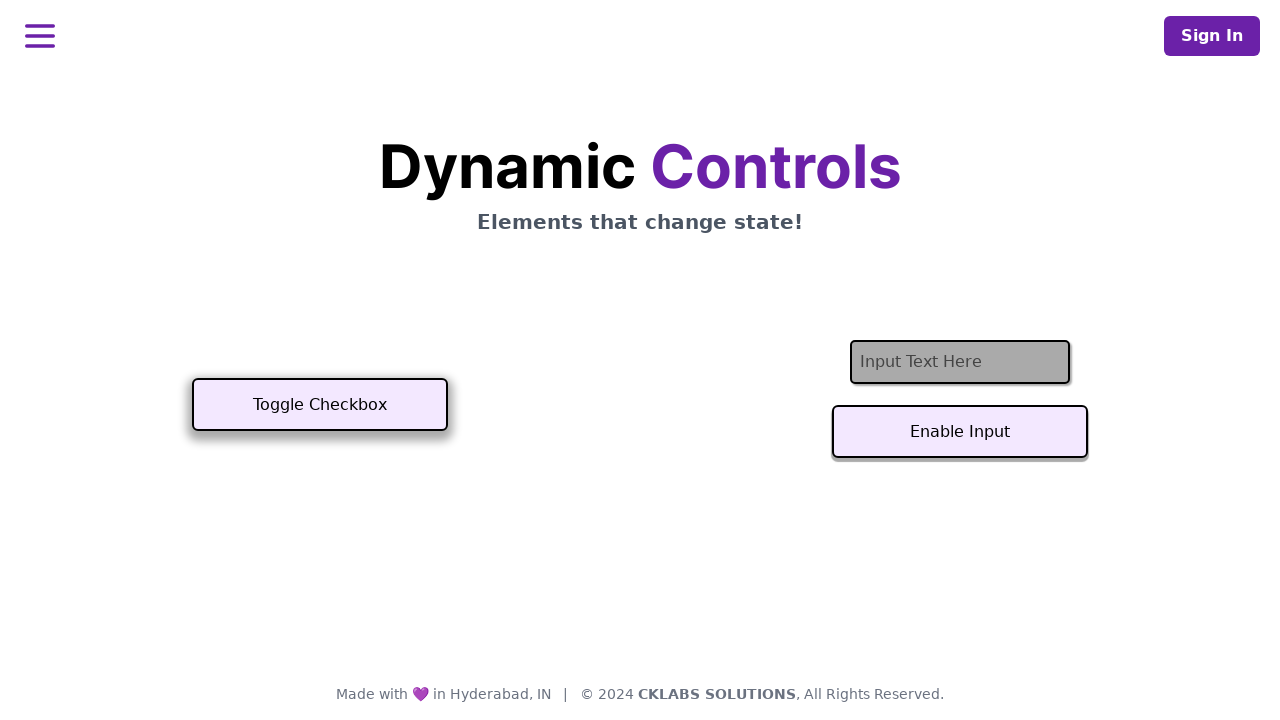

Clicked 'Toggle Checkbox' button to show the checkbox at (320, 405) on button:has-text('Toggle Checkbox')
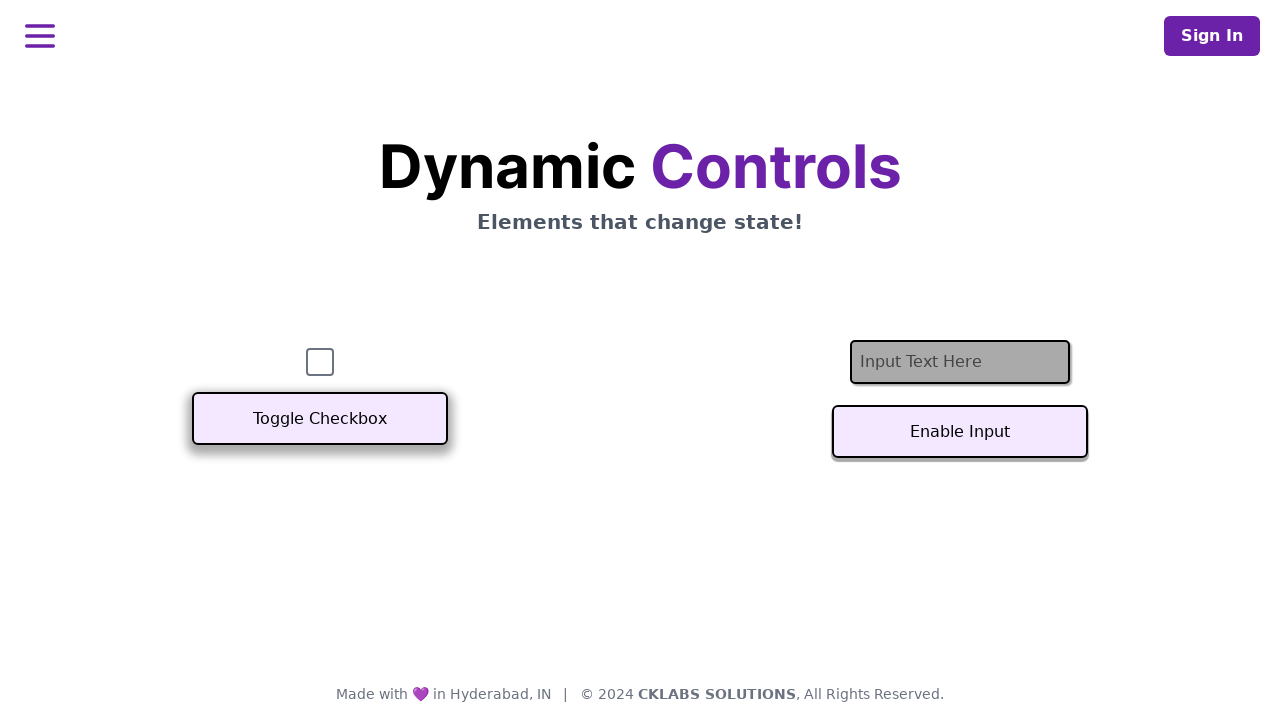

Checkbox became visible
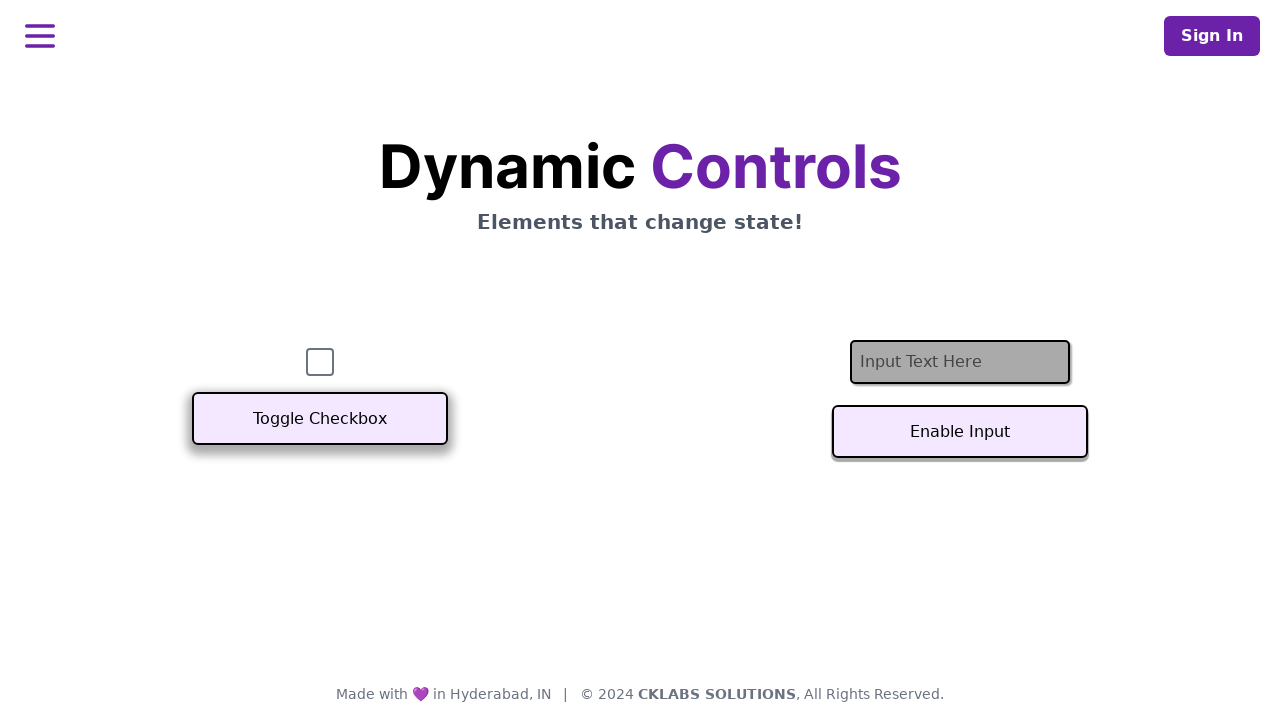

Clicked the checkbox to select it at (320, 362) on #checkbox
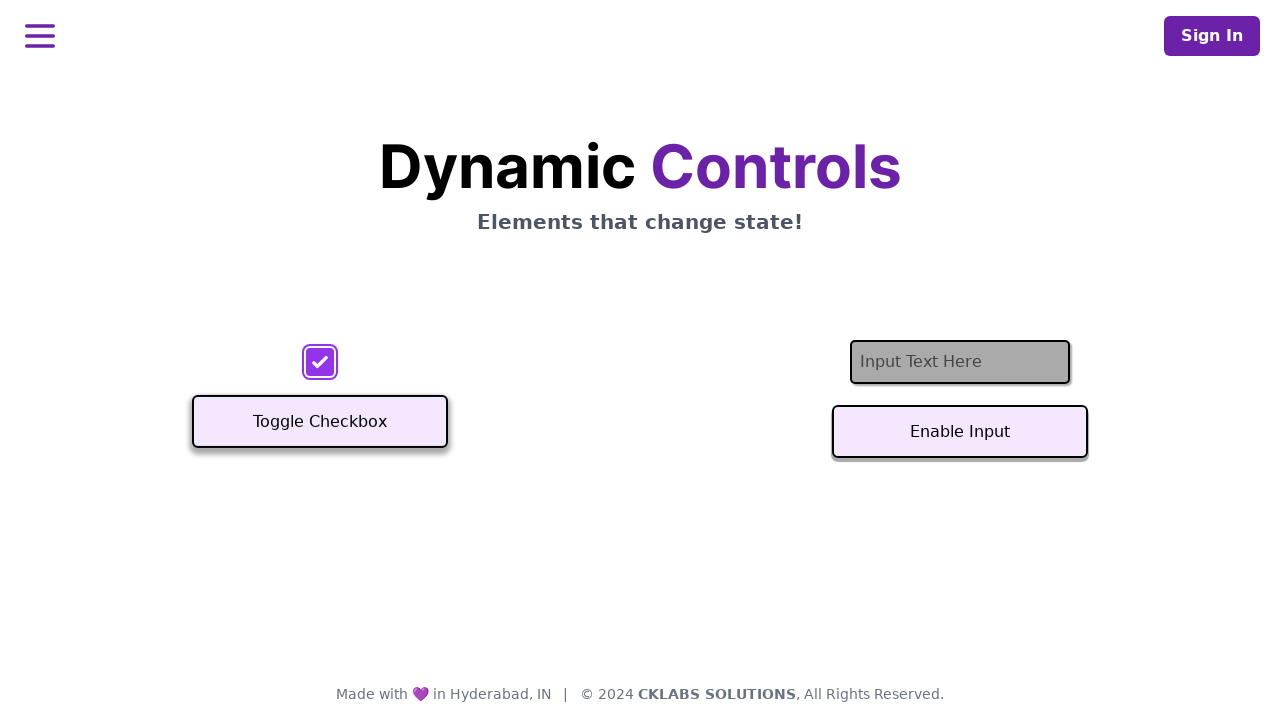

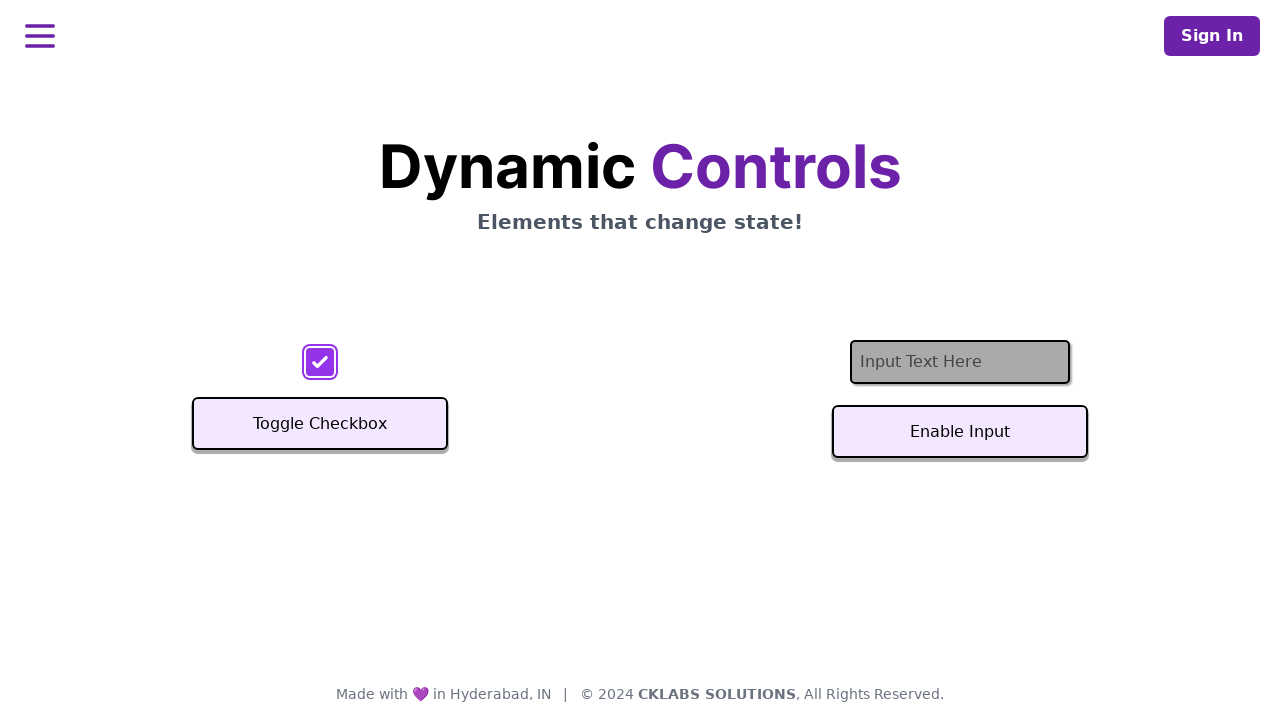